Tests multiply operation with negative decimal numbers

Starting URL: https://testsheepnz.github.io/BasicCalculator

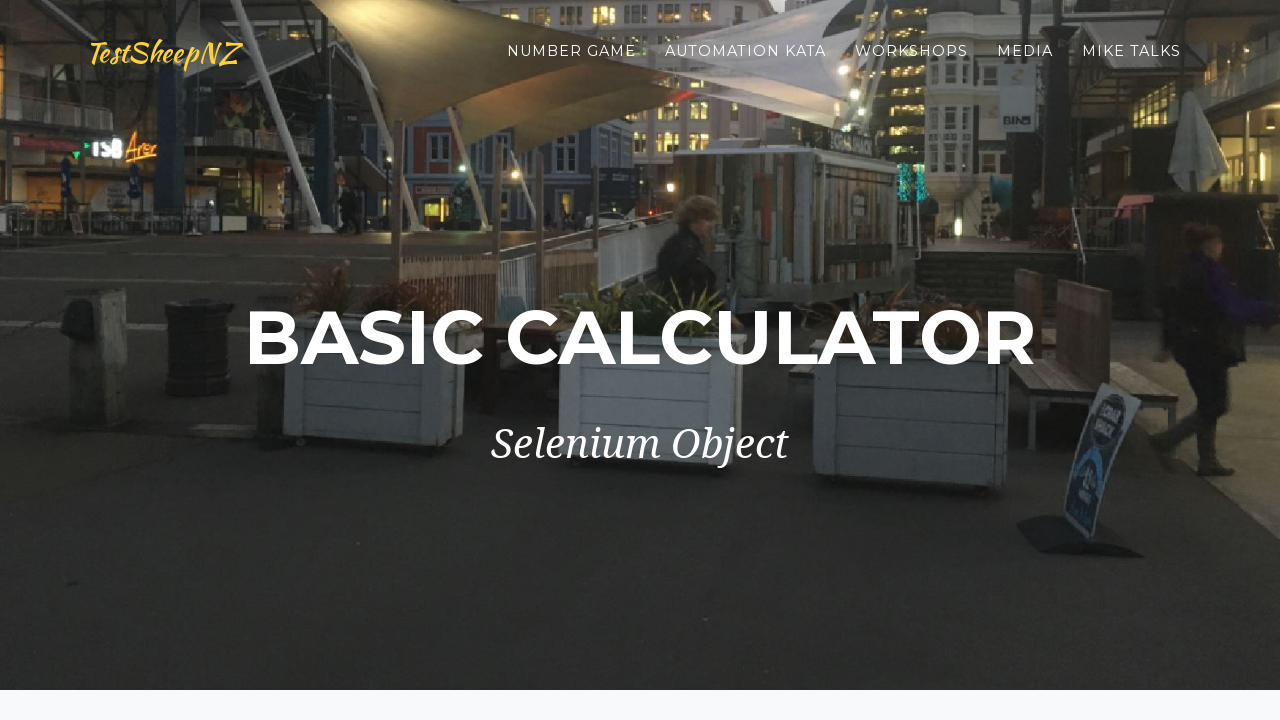

Selected build 7 from dropdown on #selectBuild
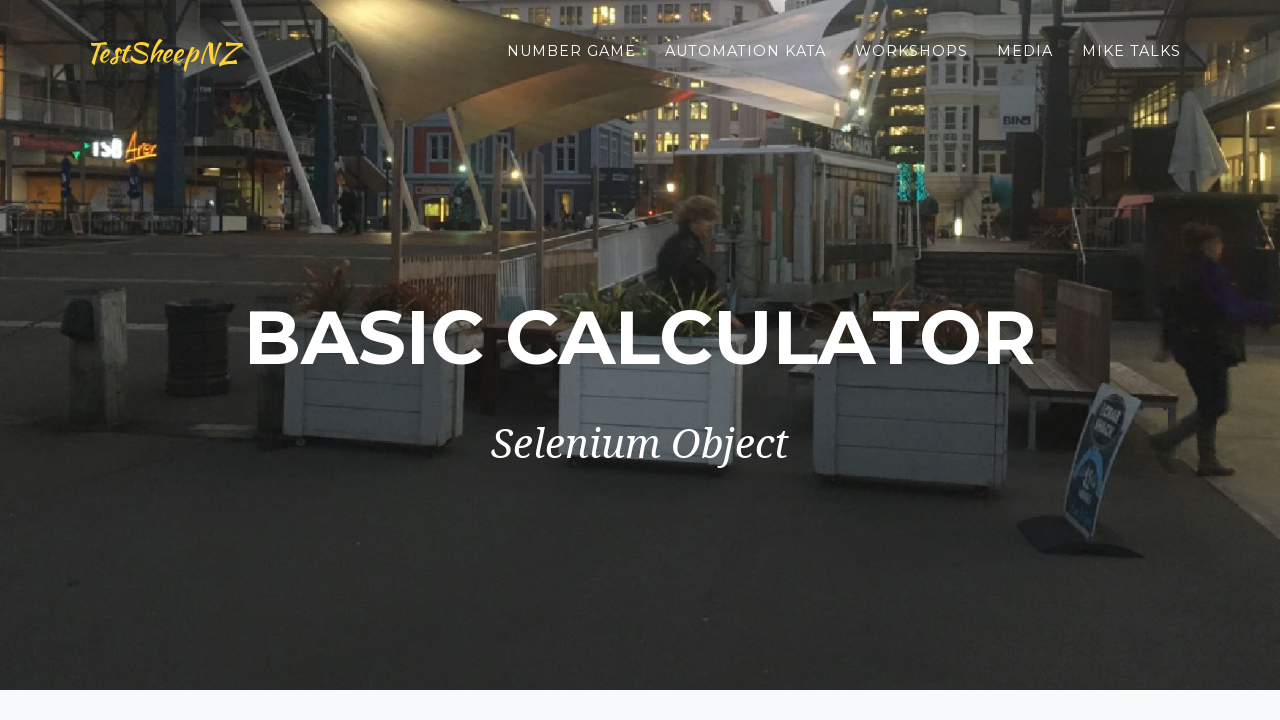

Entered first number: -1.5 on #number1Field
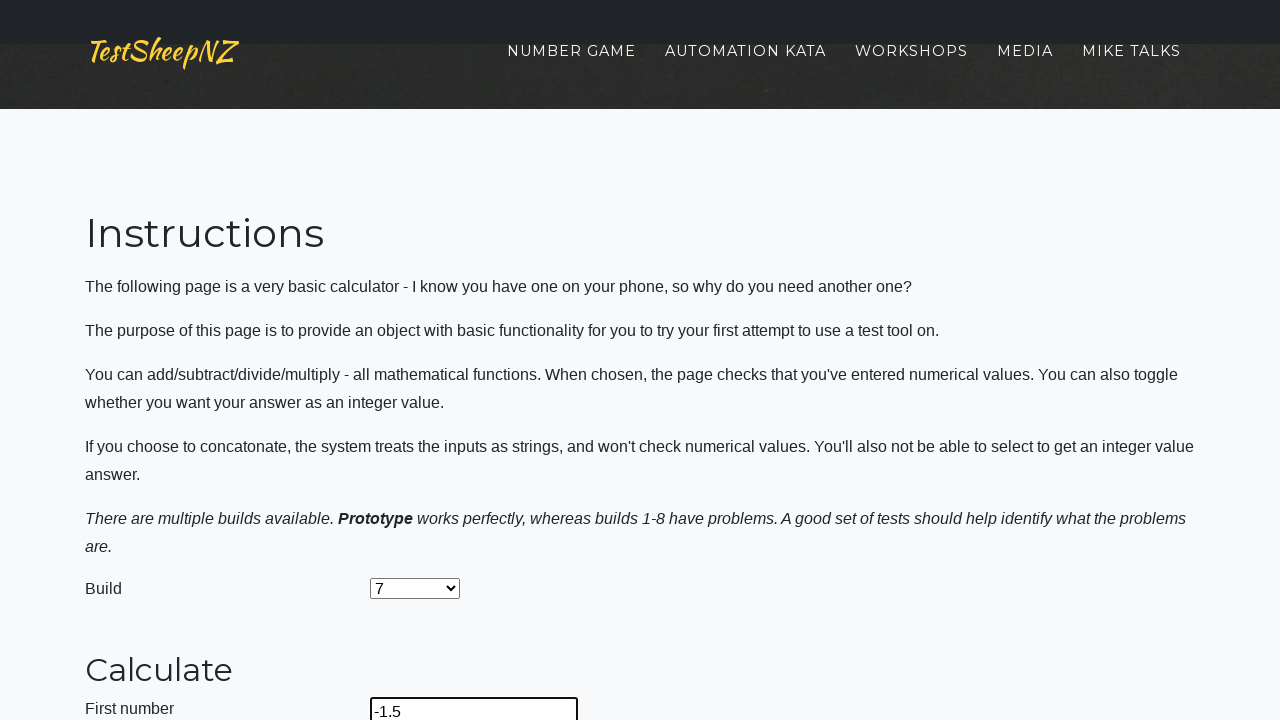

Entered second number: -1.5 on #number2Field
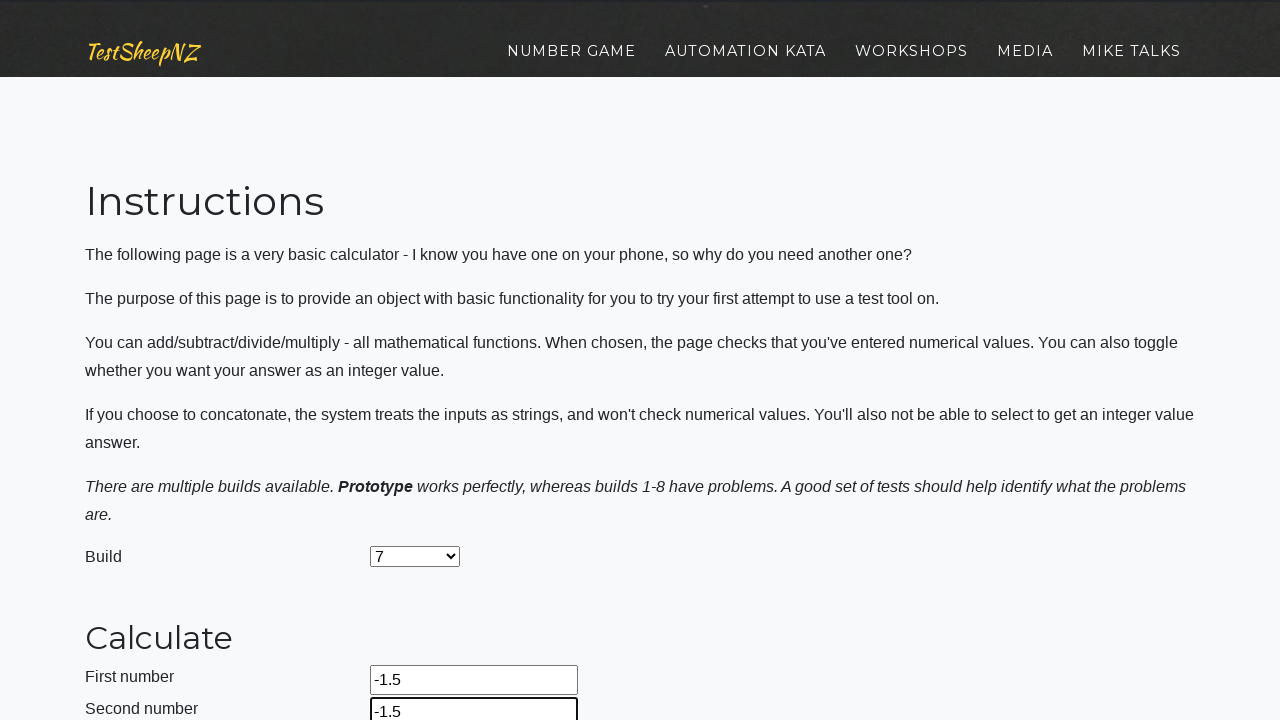

Selected multiply operation on #selectOperationDropdown
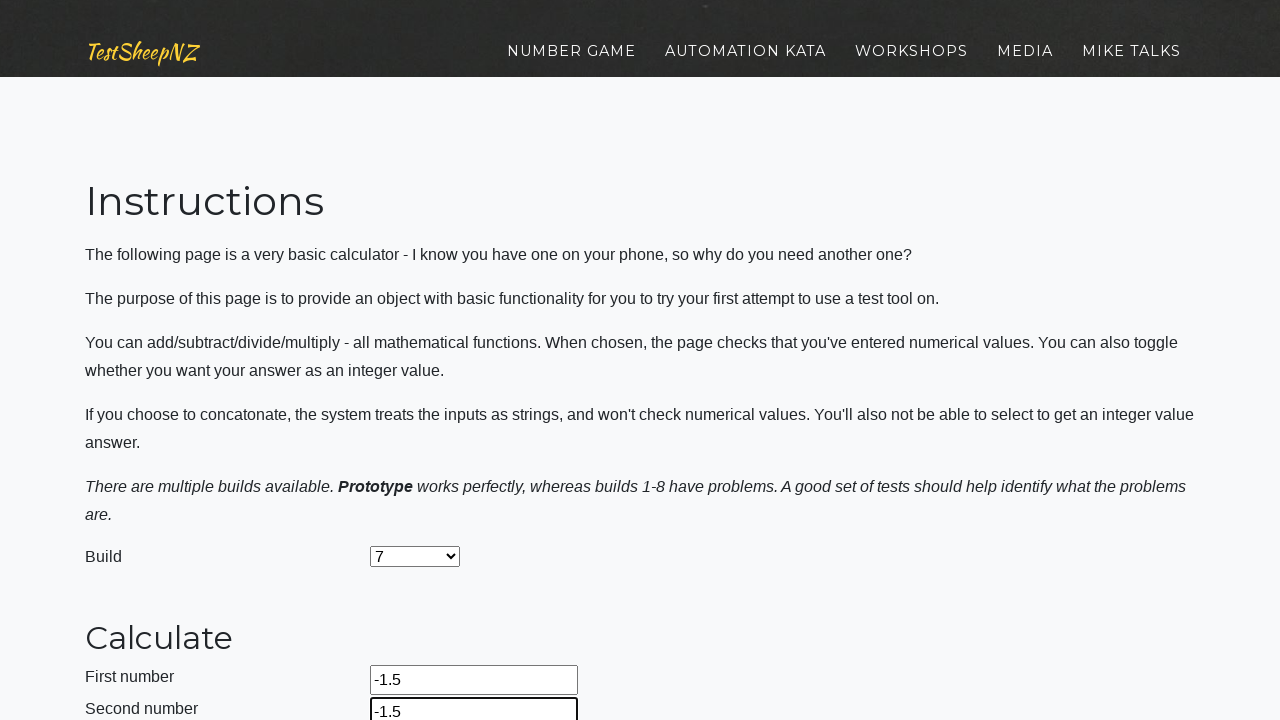

Clicked calculate button at (422, 361) on #calculateButton
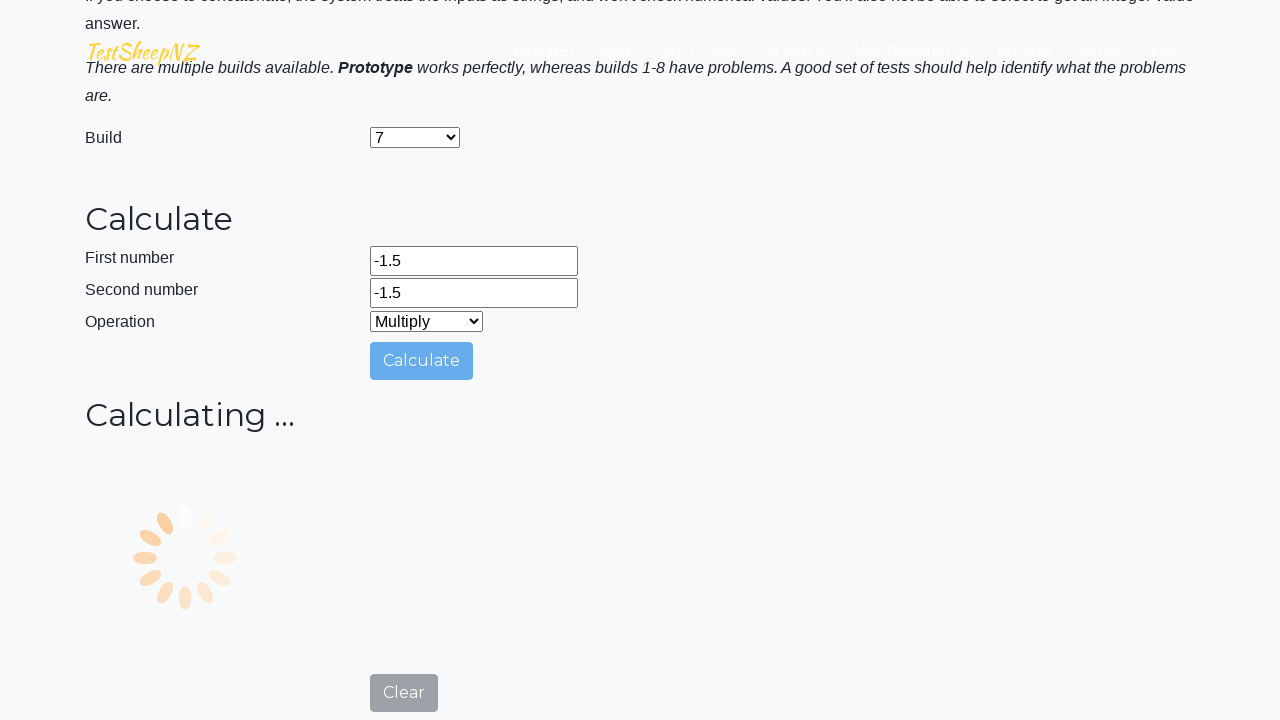

Result field loaded after calculation
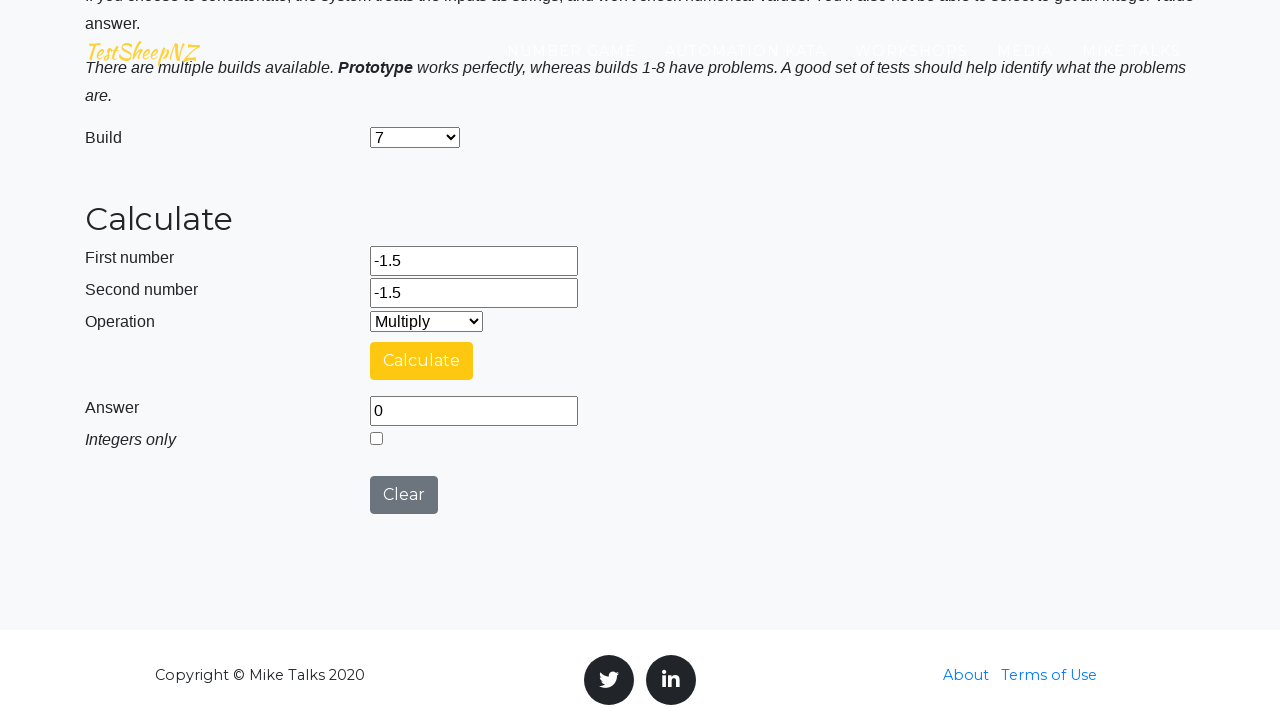

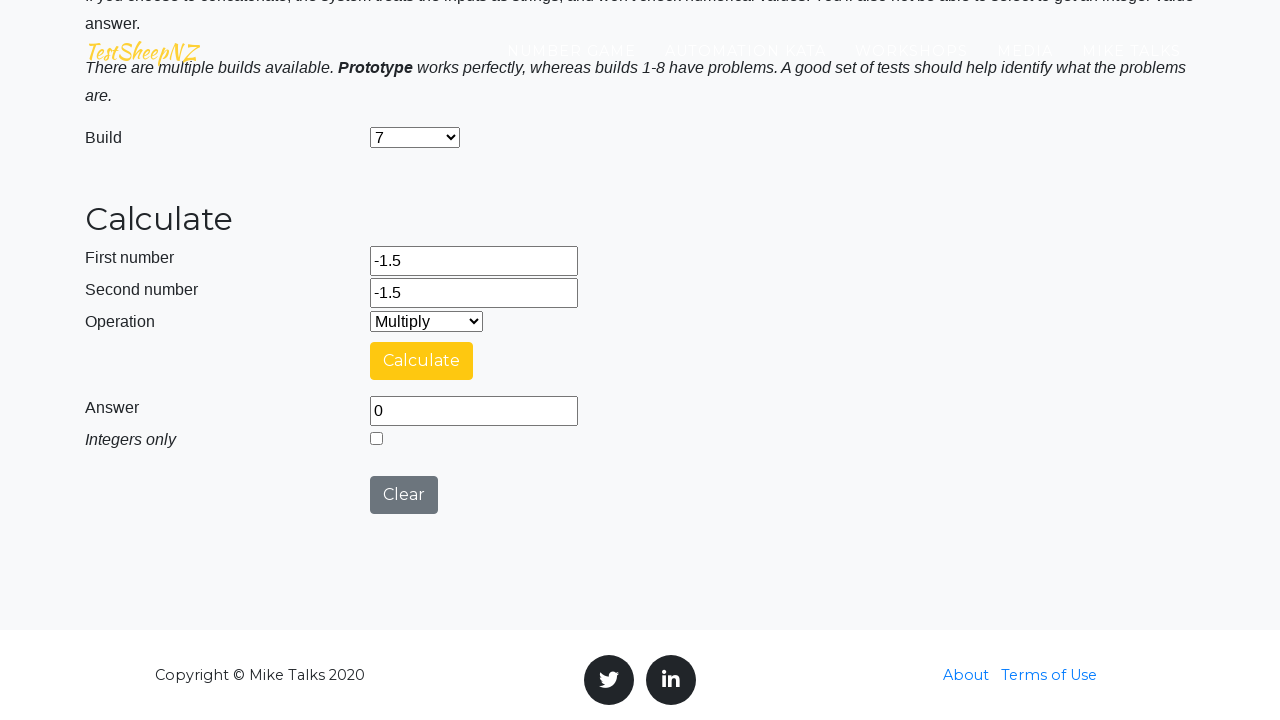